Navigates to the Tata Motors homepage and waits for the page to load. The original script took a screenshot but this version focuses on verifying the page loads successfully.

Starting URL: https://www.tatamotors.com/

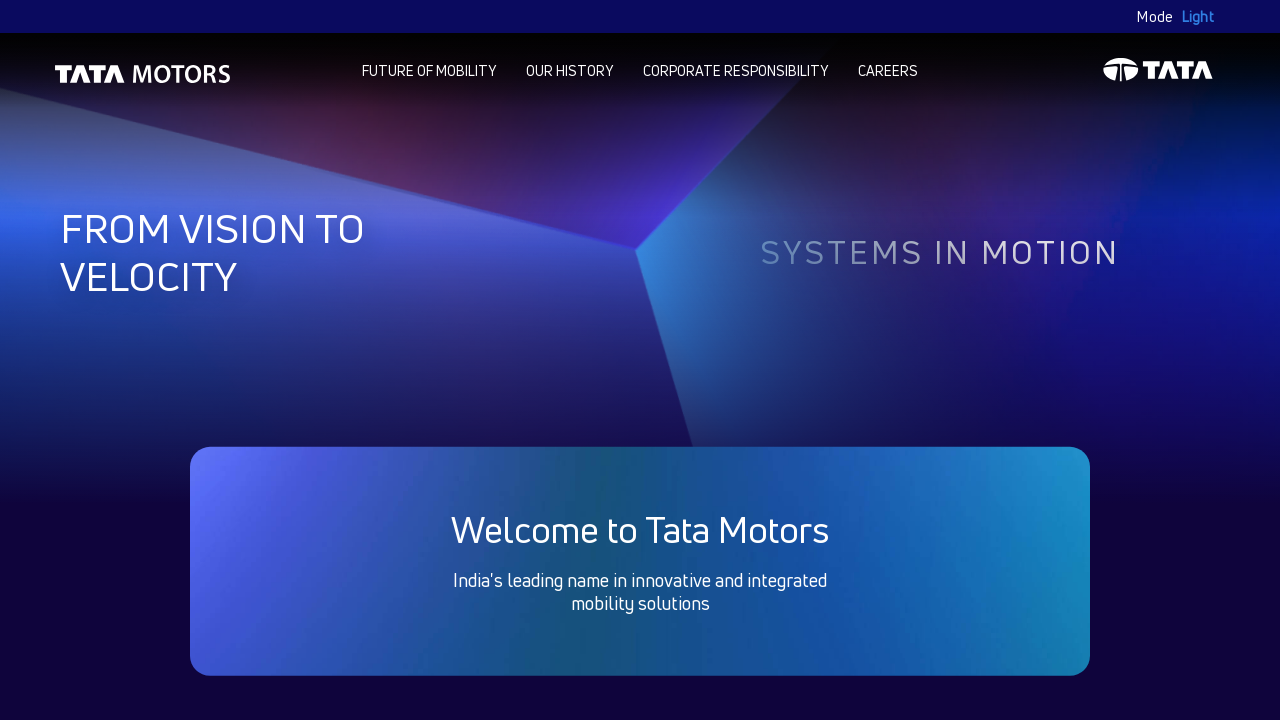

Waited for page DOM to be fully loaded
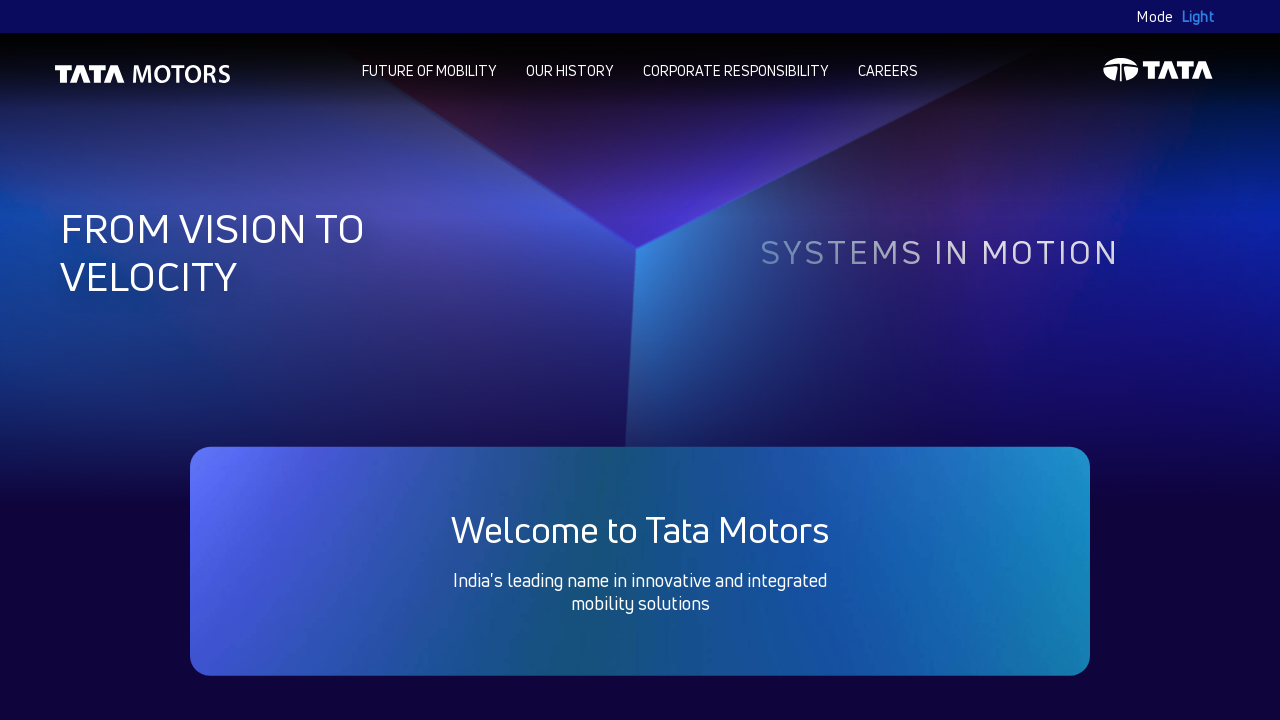

Verified body element is visible - Tata Motors homepage loaded successfully
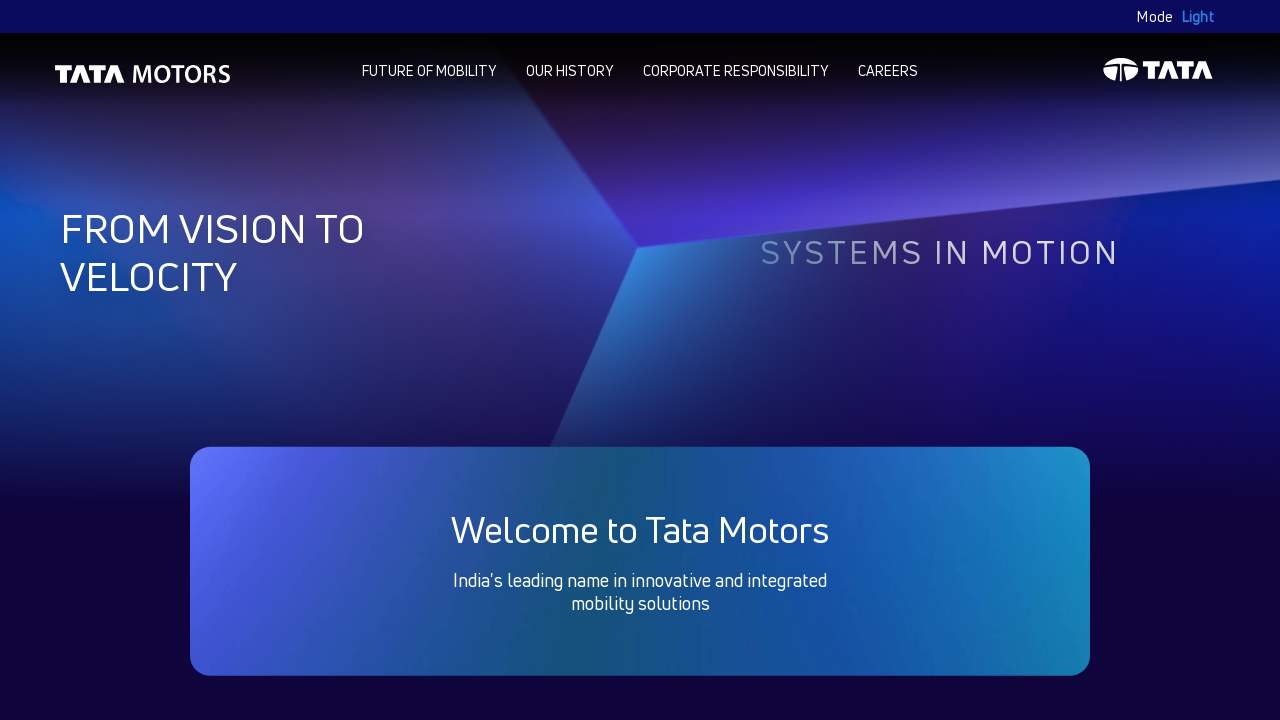

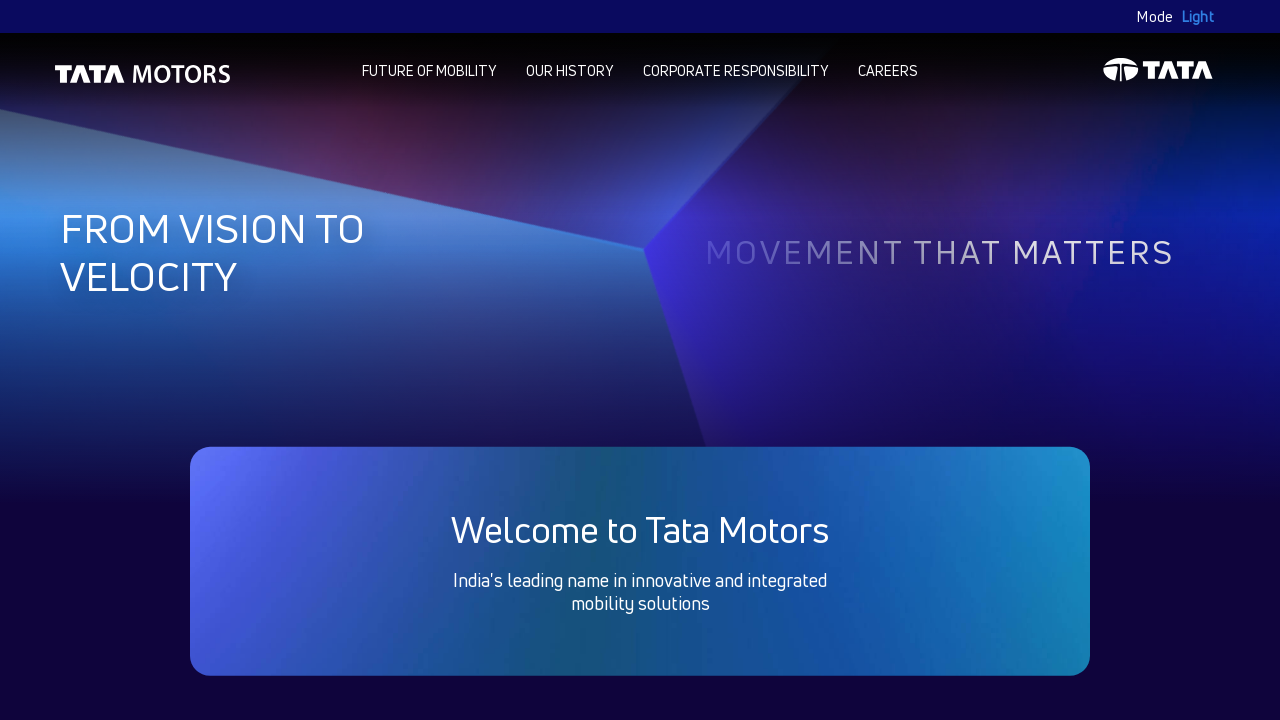